Tests radio button functionality by clicking radio buttons and verifying their selected states change appropriately

Starting URL: https://www.tutorialspoint.com/selenium/practice/radio-button.php

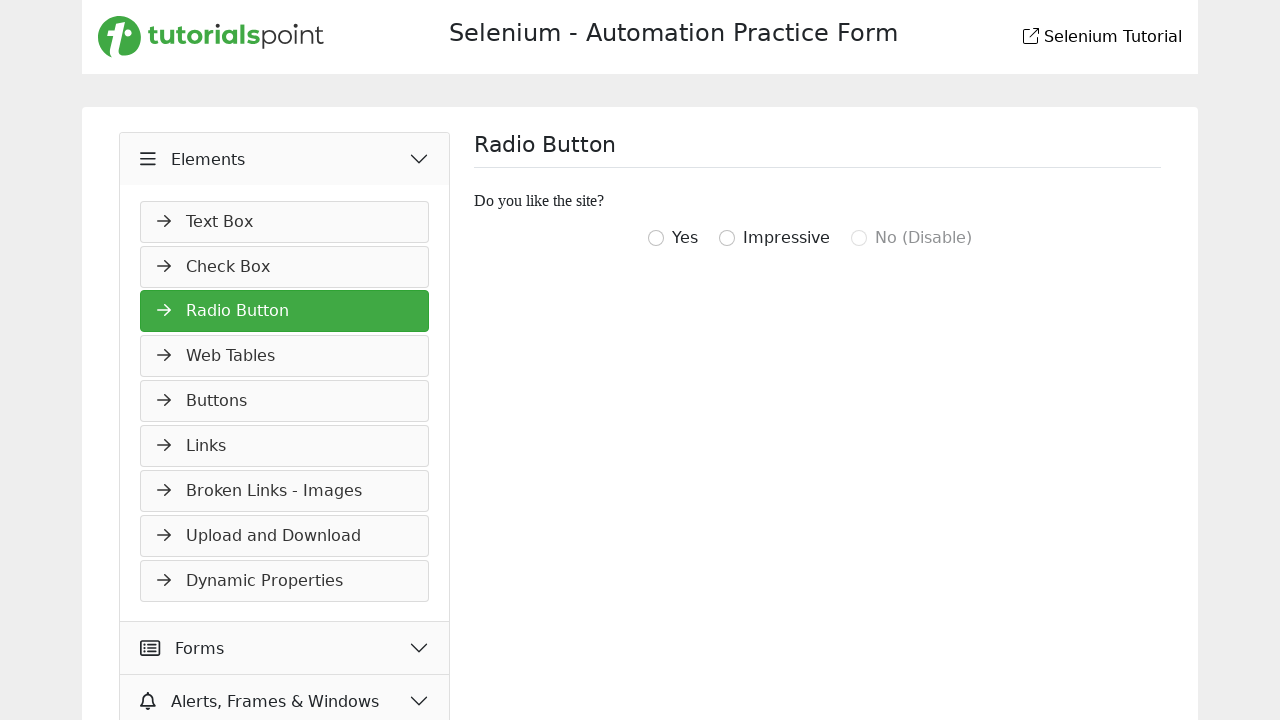

Clicked the second radio button option (igottwo) at (656, 238) on xpath=//input[@value='igottwo']
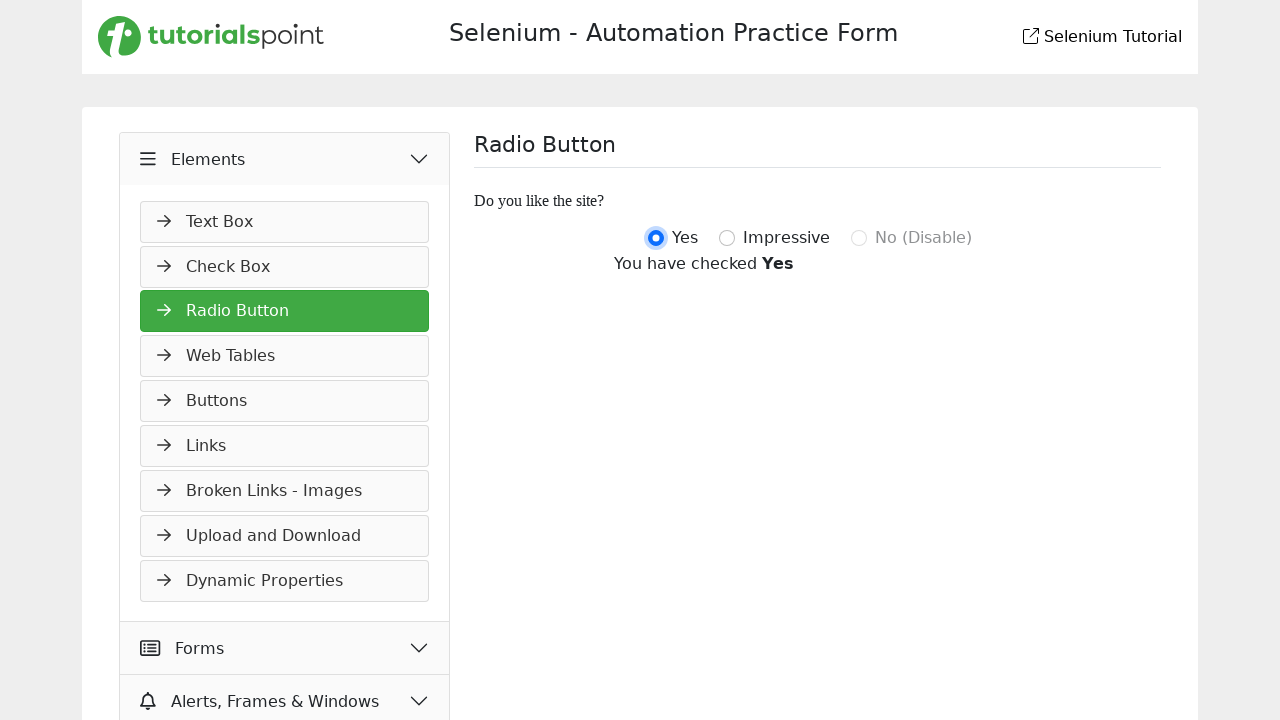

Verified that the second radio button is now selected
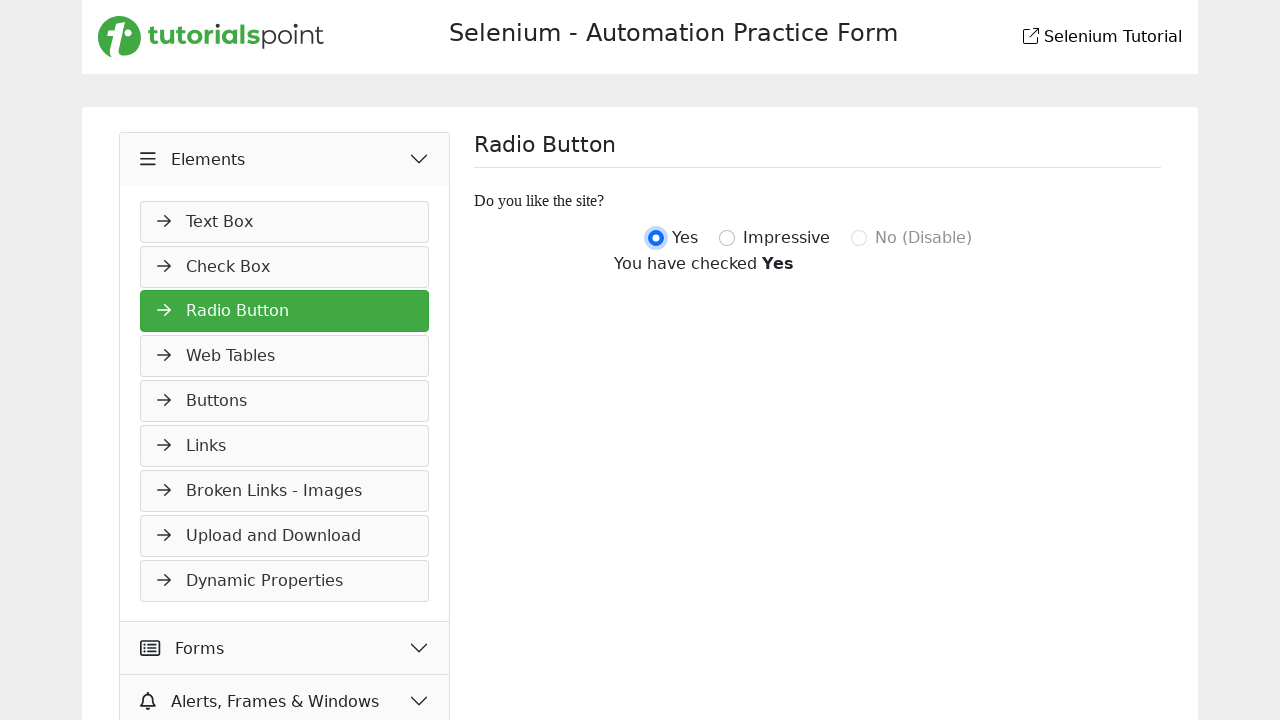

Clicked the third radio button option (igotthree) at (727, 238) on xpath=//input[@value='igotthree']
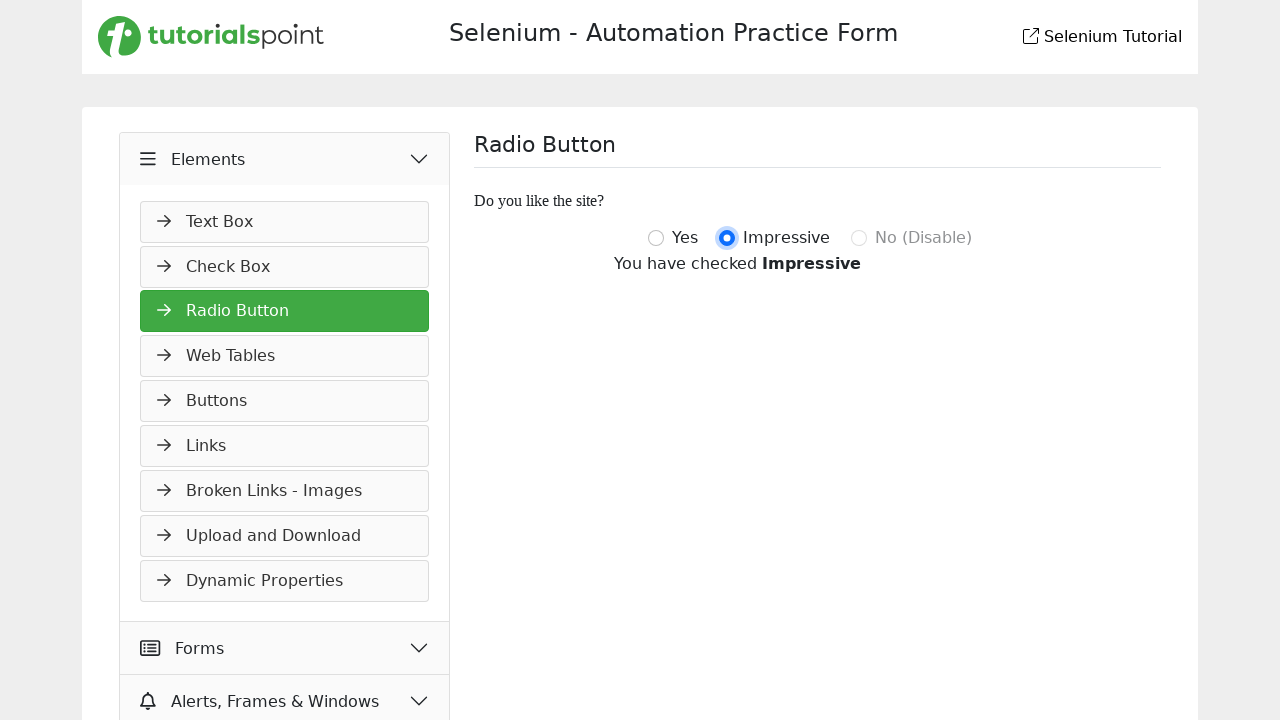

Verified that the third radio button is now selected
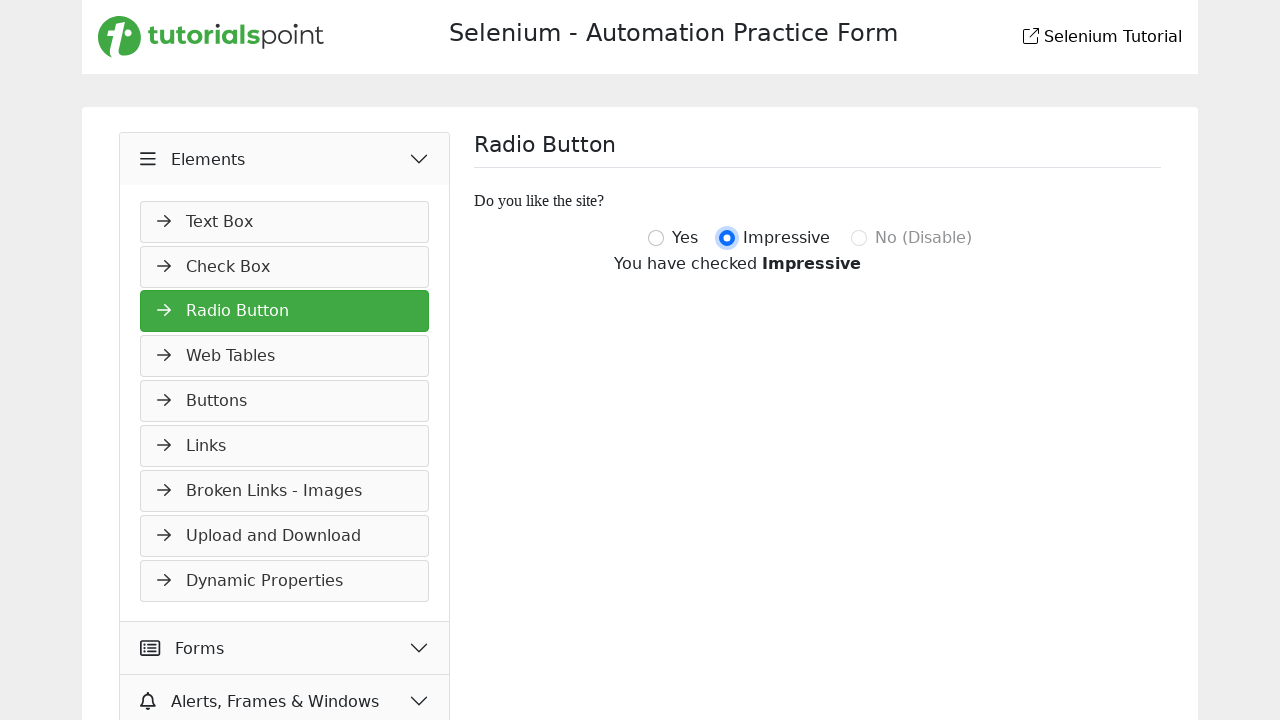

Verified that the second radio button is now deselected (radio button exclusivity behavior)
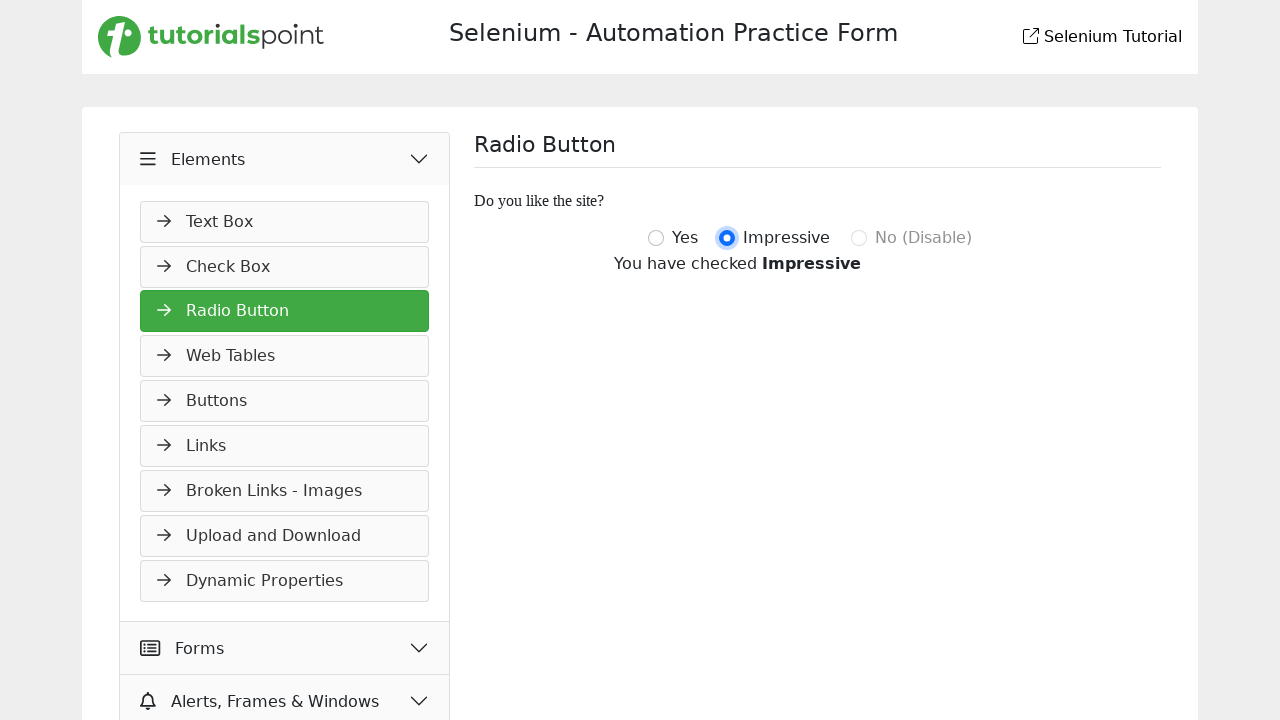

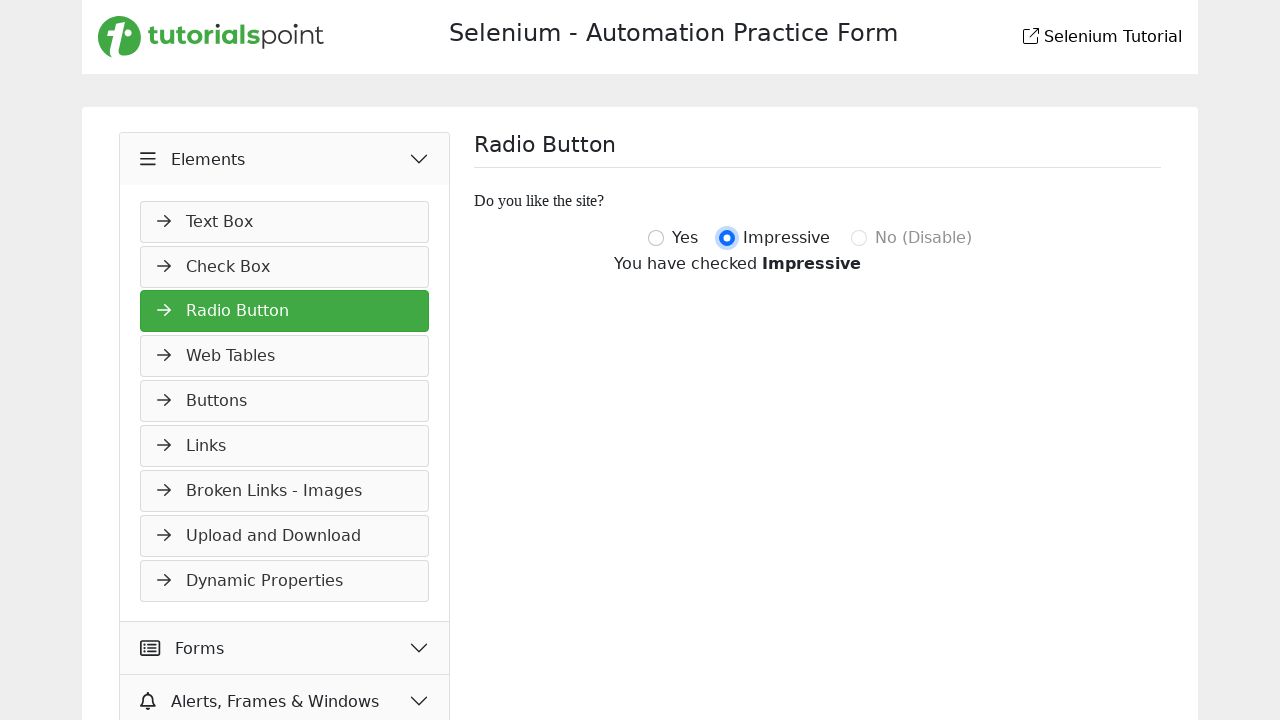